Navigates to YouTube homepage and maximizes the browser window, verifying the page loads successfully.

Starting URL: https://www.youtube.com/

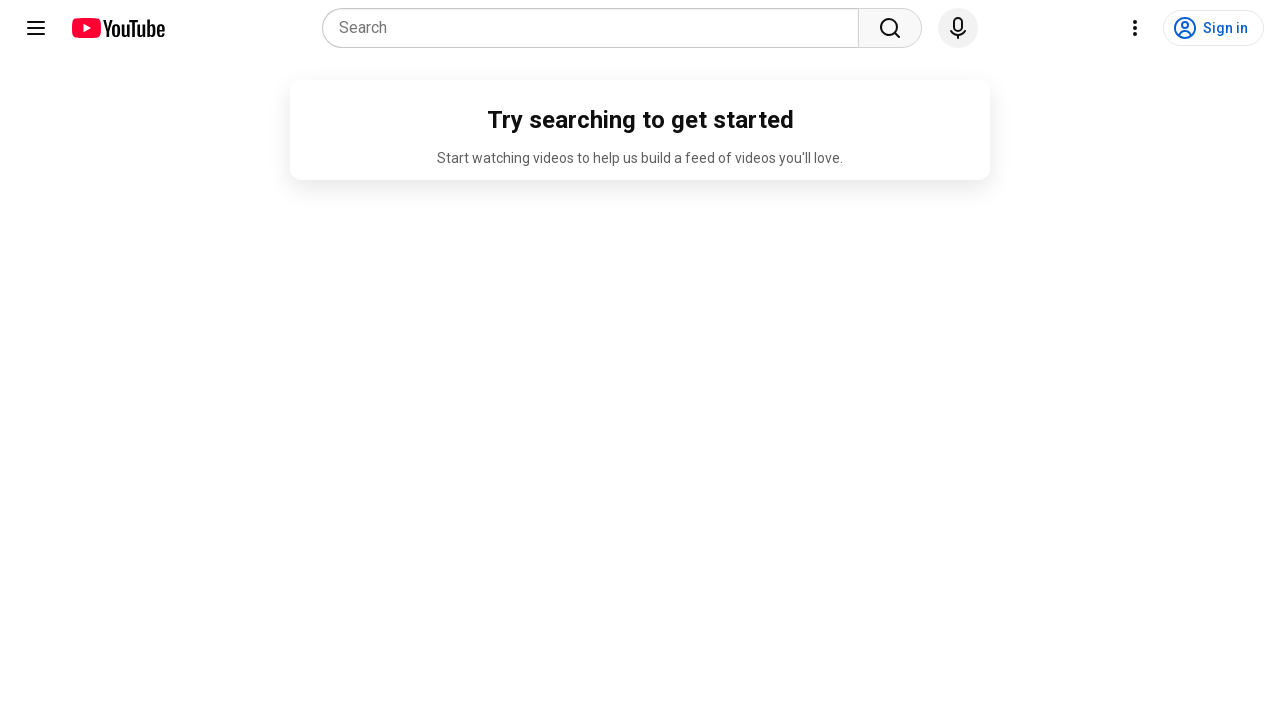

Set viewport size to 1920x1080
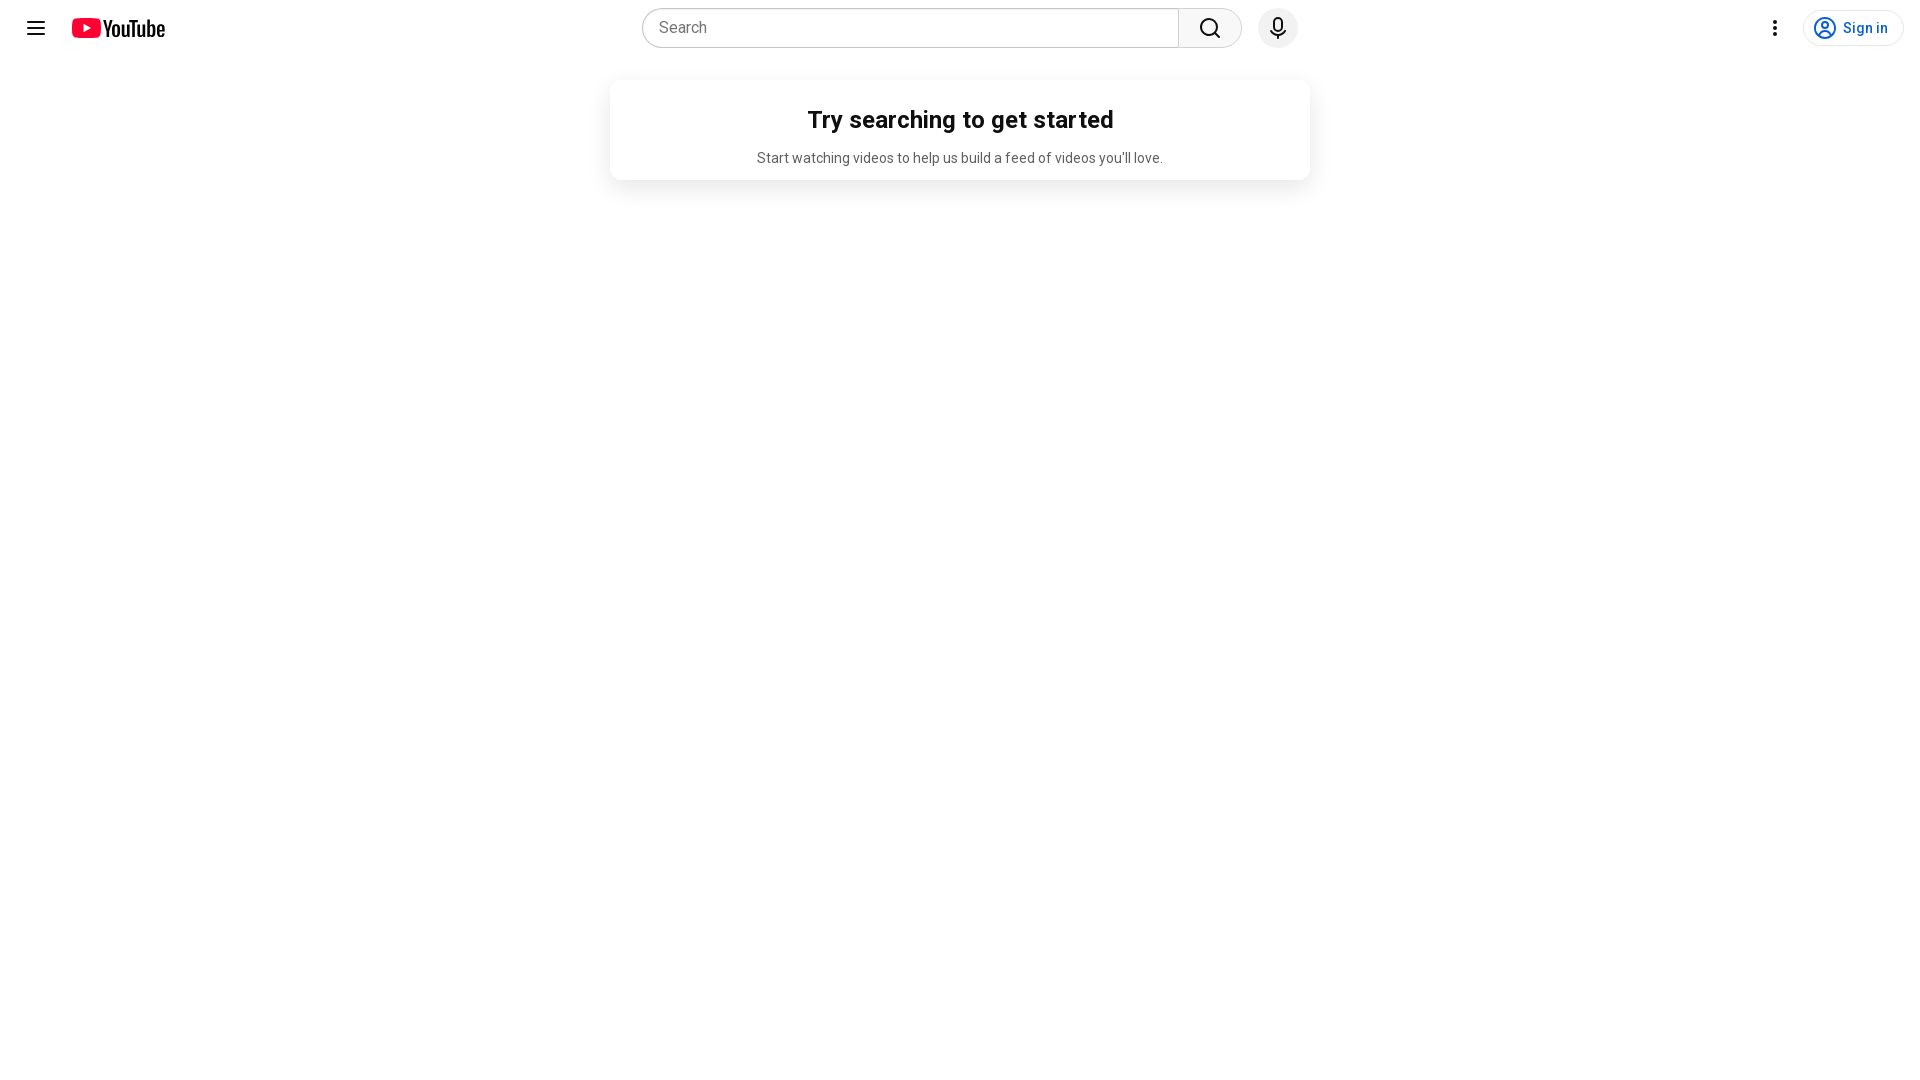

YouTube homepage loaded successfully - main content element found
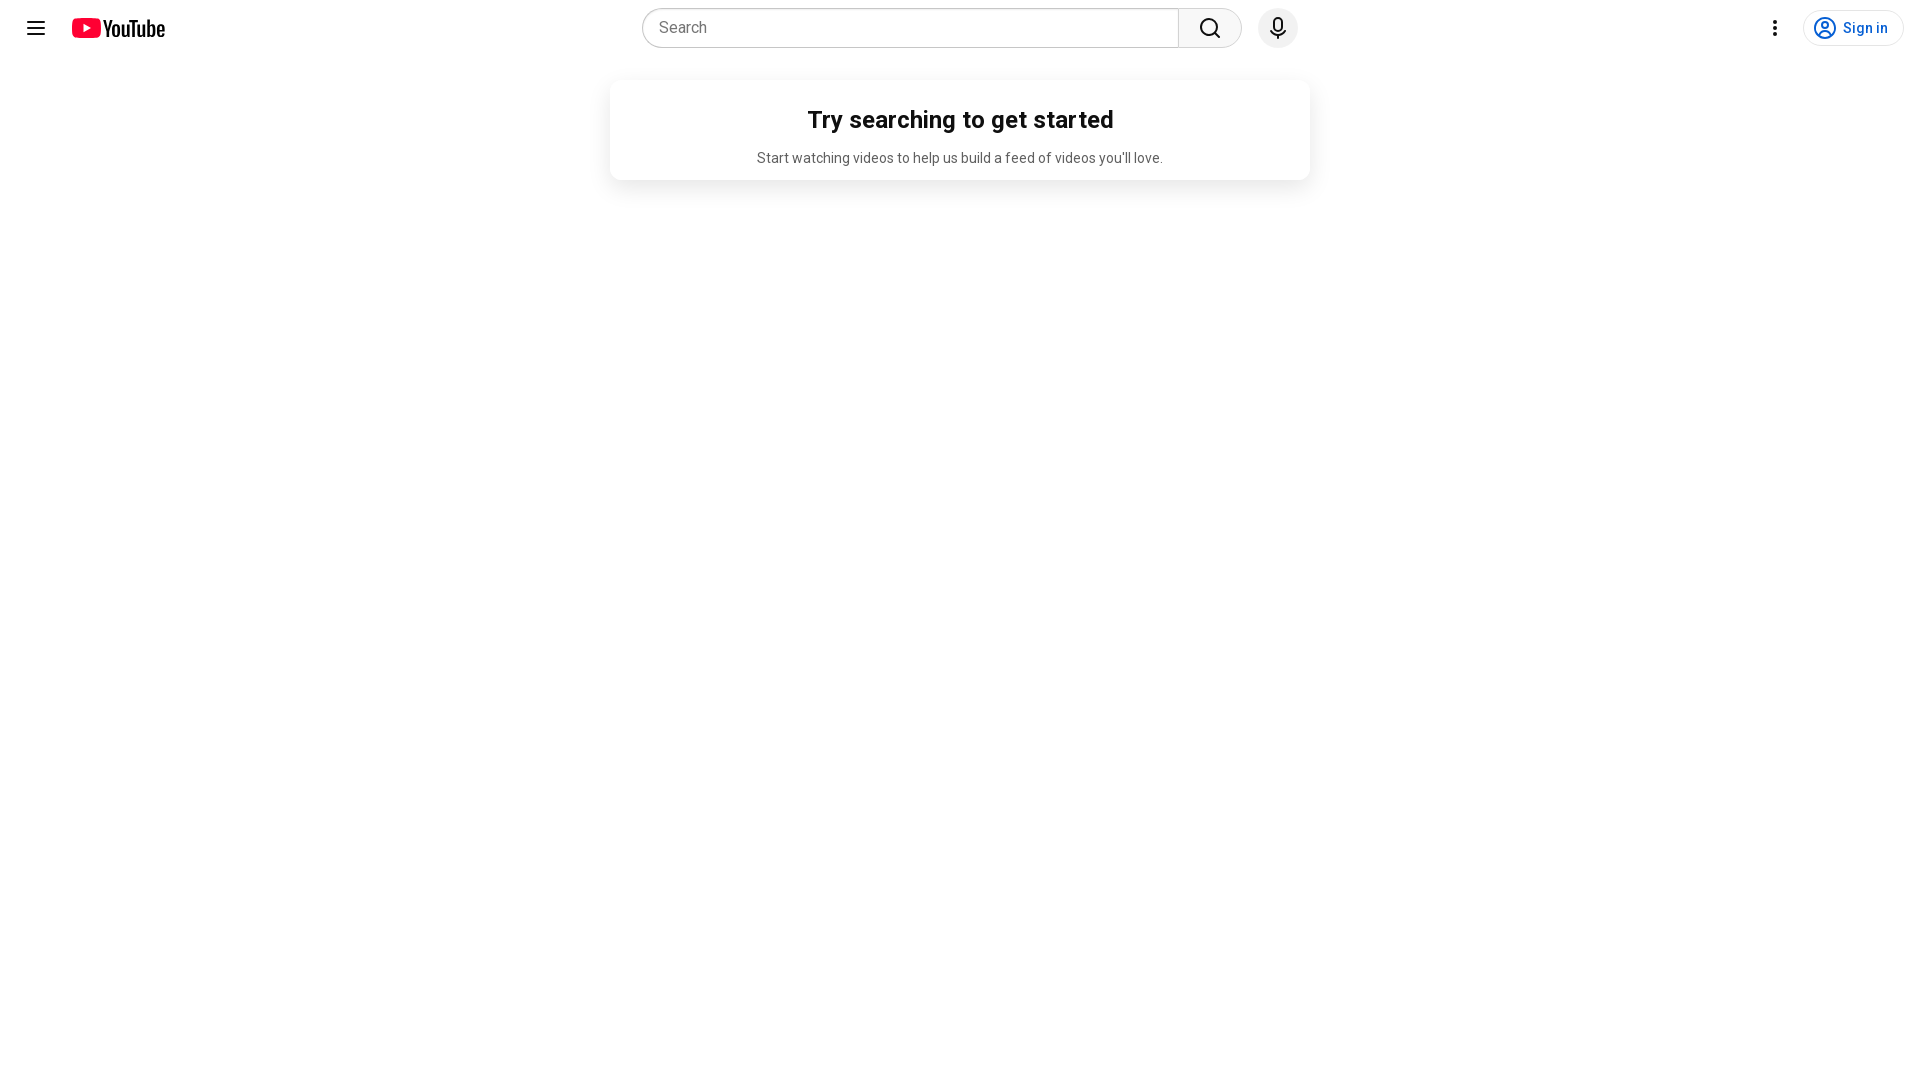

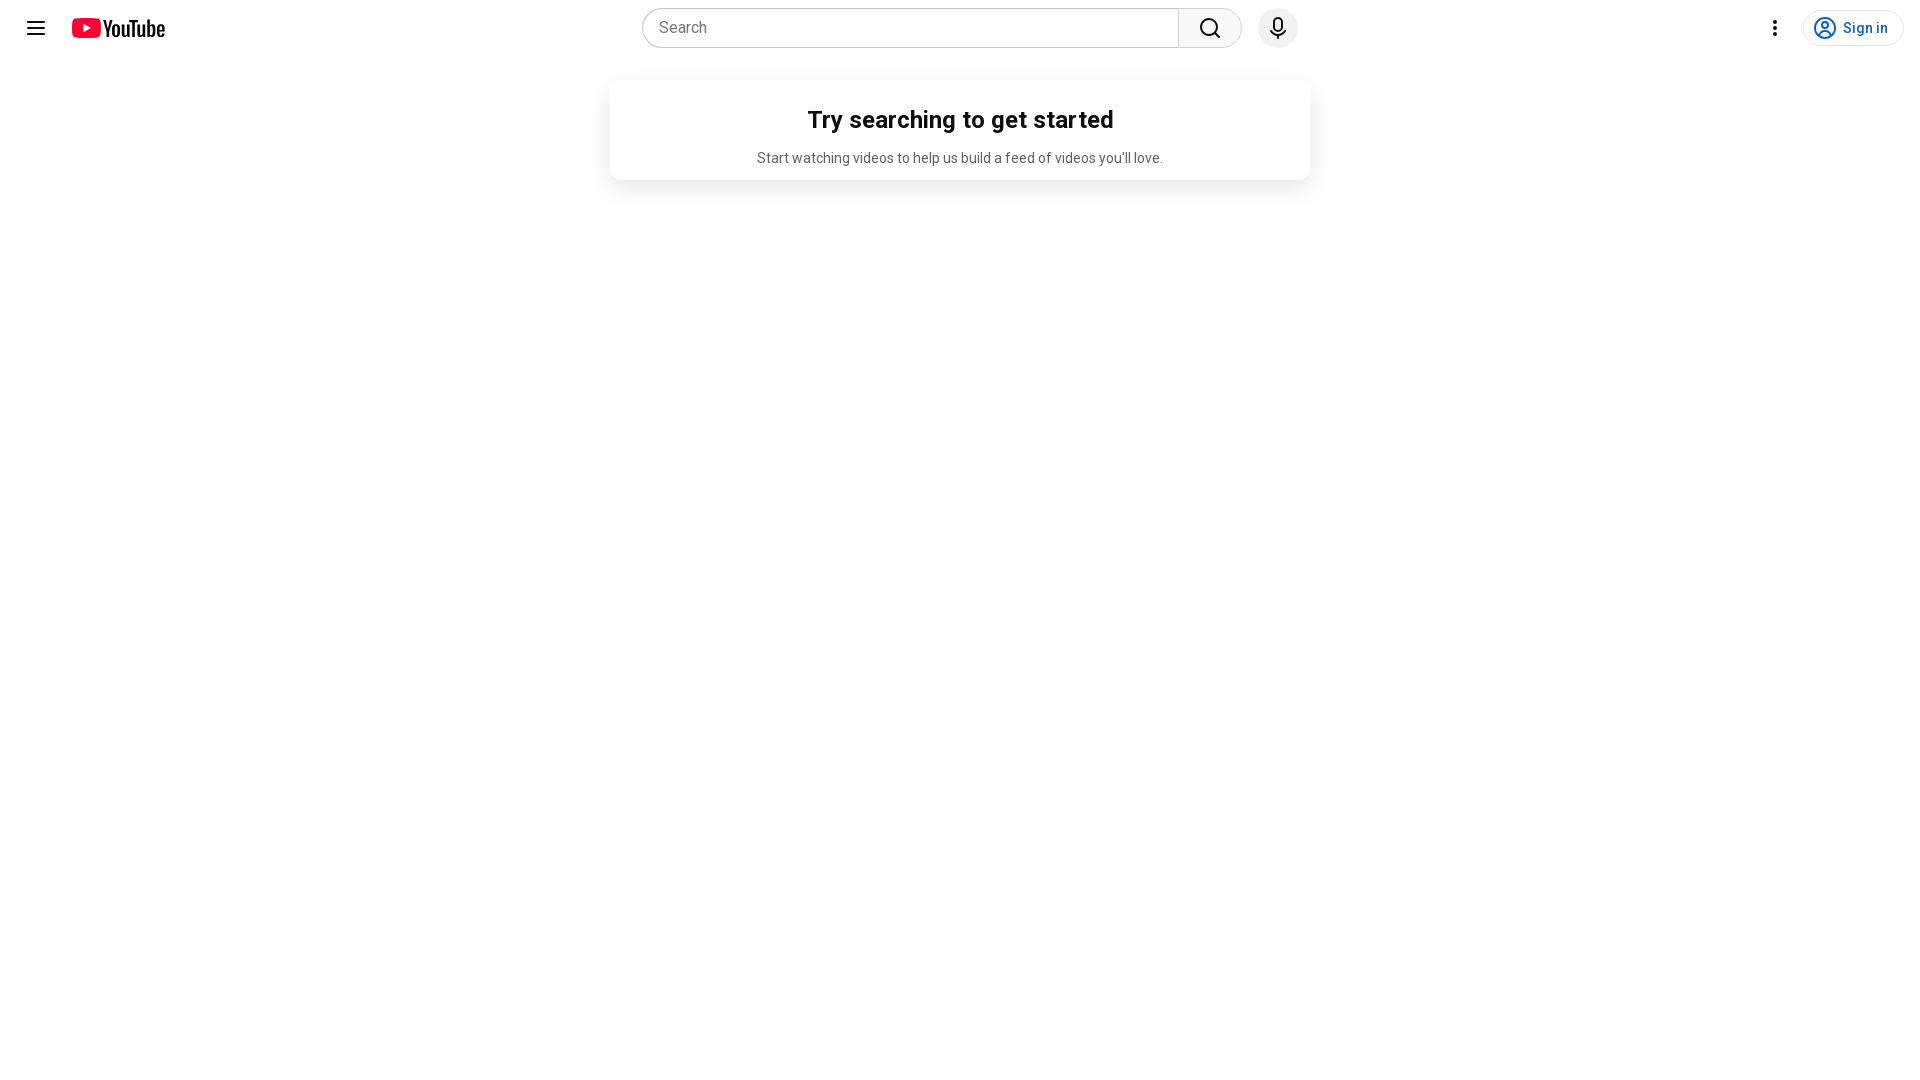